Navigates to the Syneron-Candela international website and waits for the page to load. This is a minimal test that verifies the page is accessible.

Starting URL: https://syneron-candela.com/int

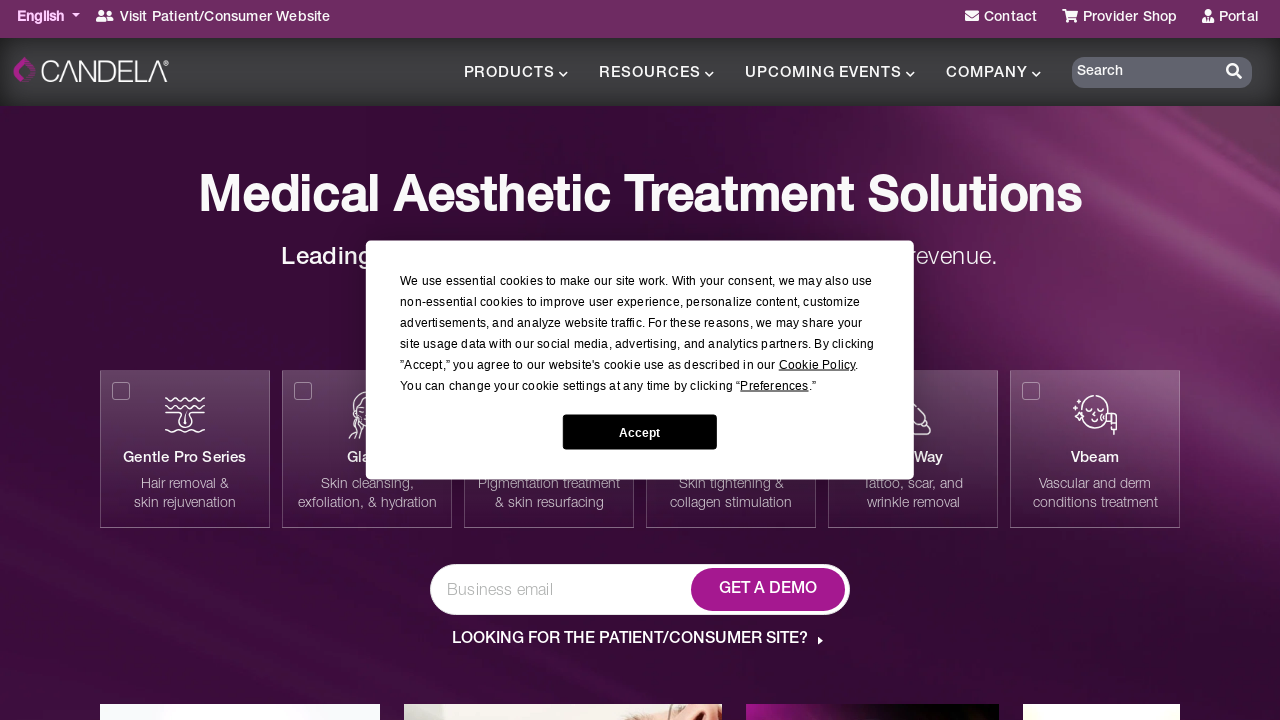

Navigated to Syneron-Candela international website
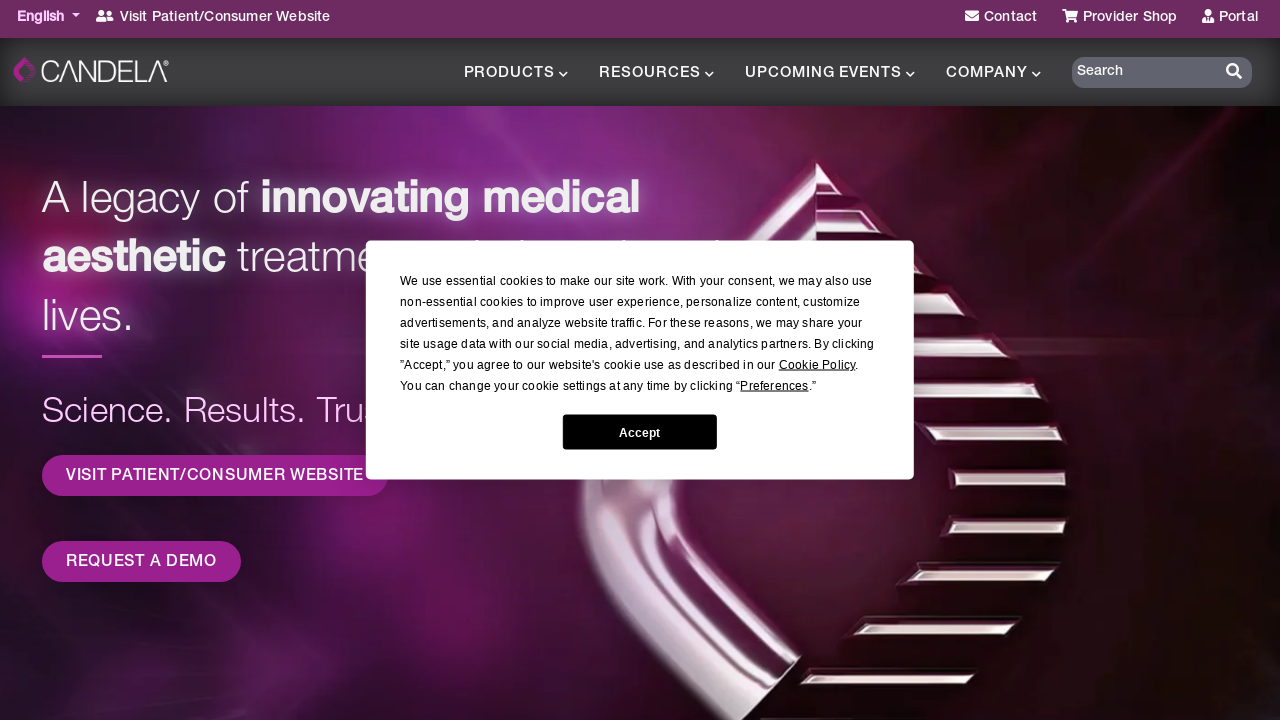

Page DOM content fully loaded
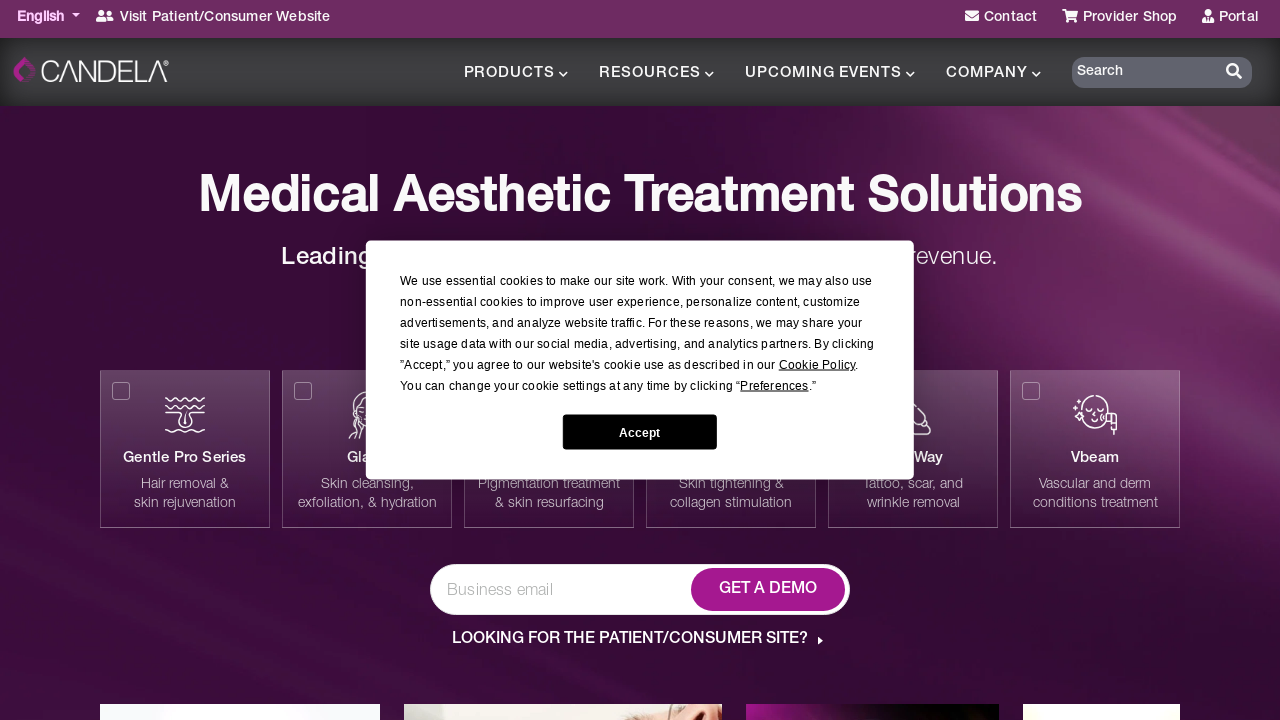

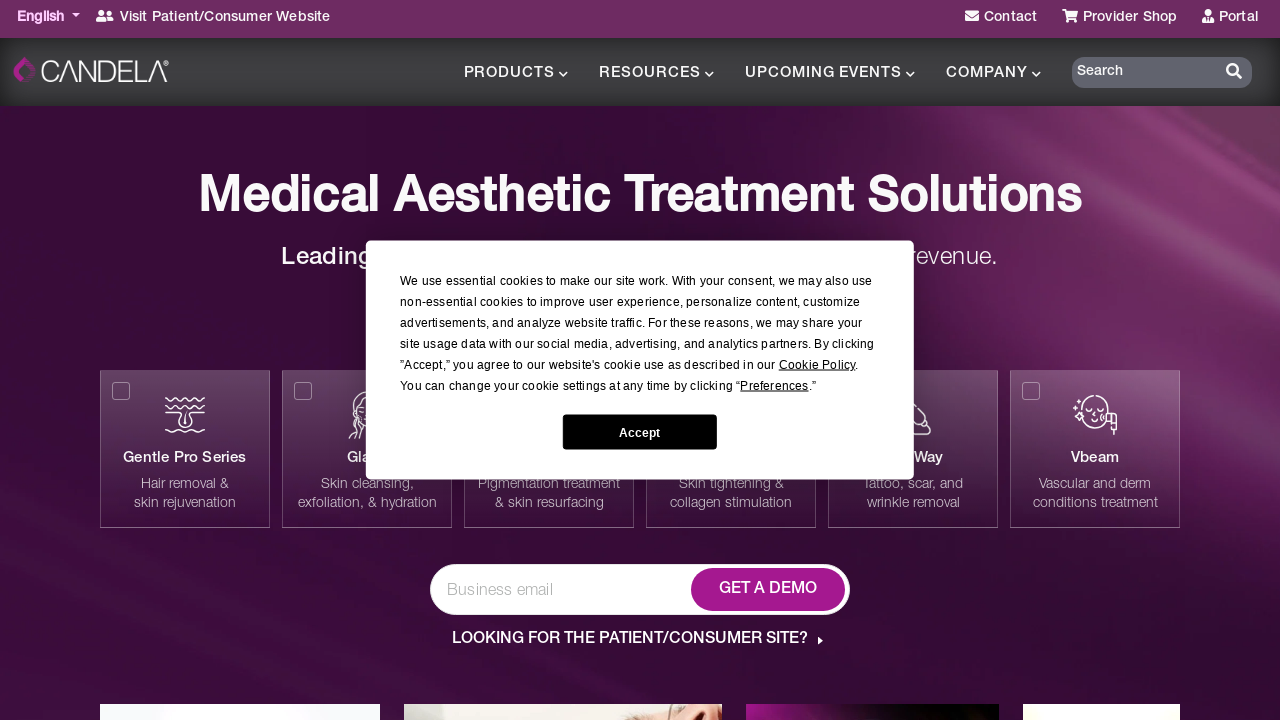